Navigates to Flipkart's homepage and waits for the page to load, verifying the site is accessible.

Starting URL: https://www.flipkart.com/

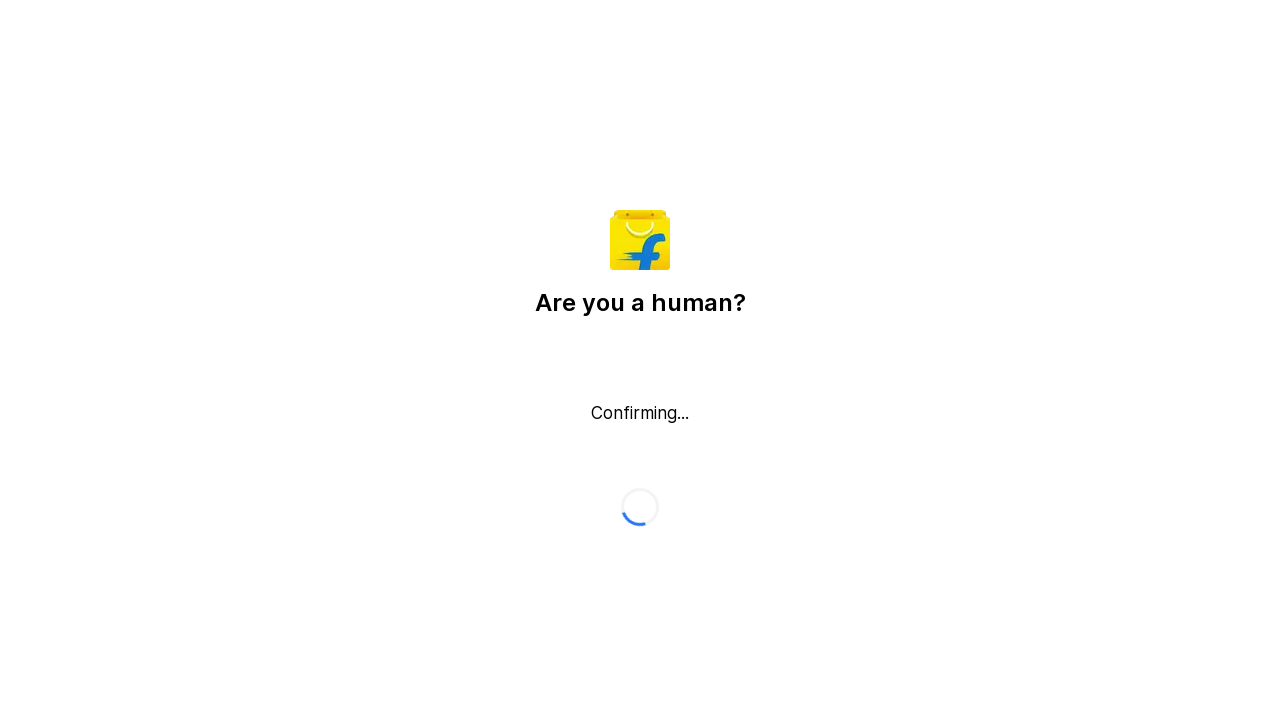

Waited for page to reach domcontentloaded state
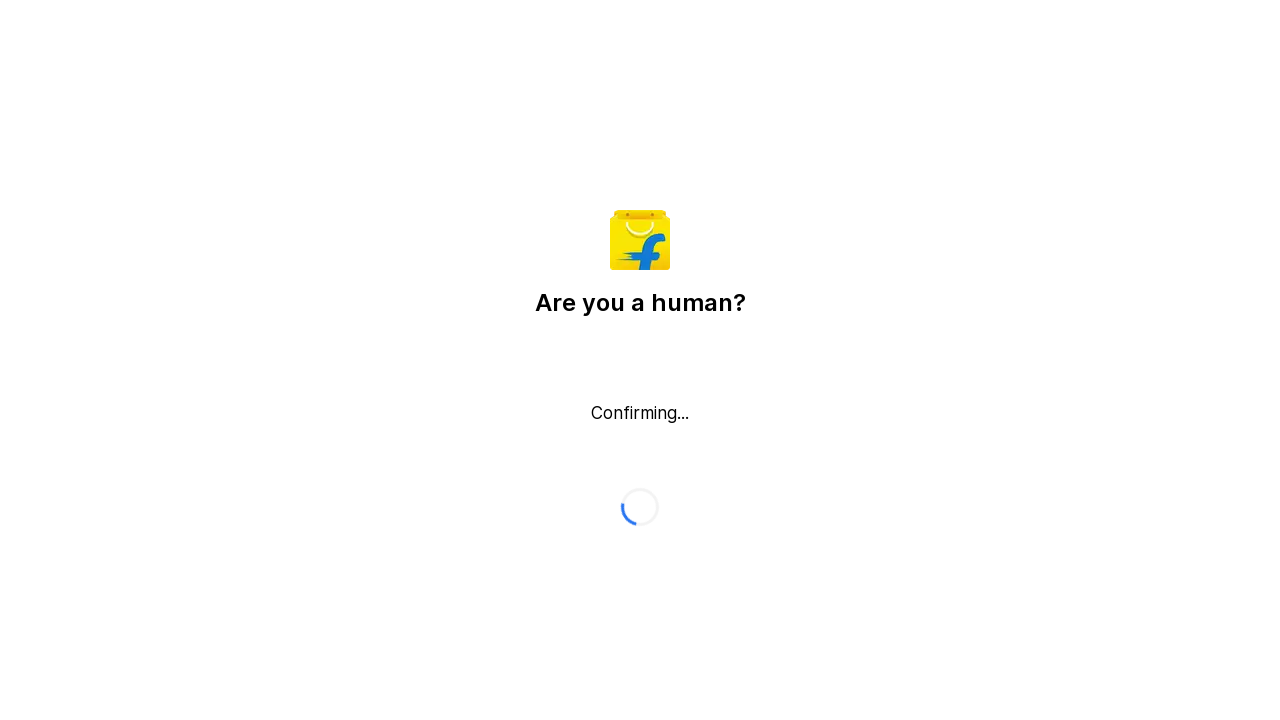

Verified body element is present on Flipkart homepage
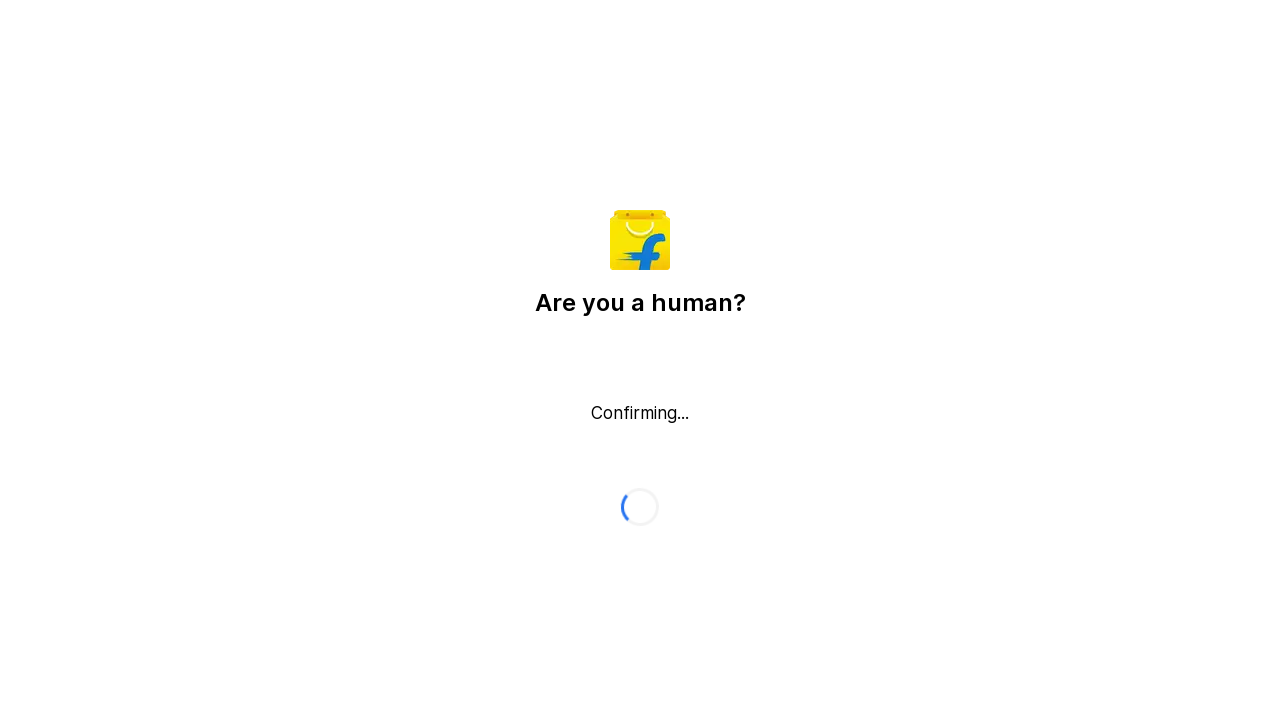

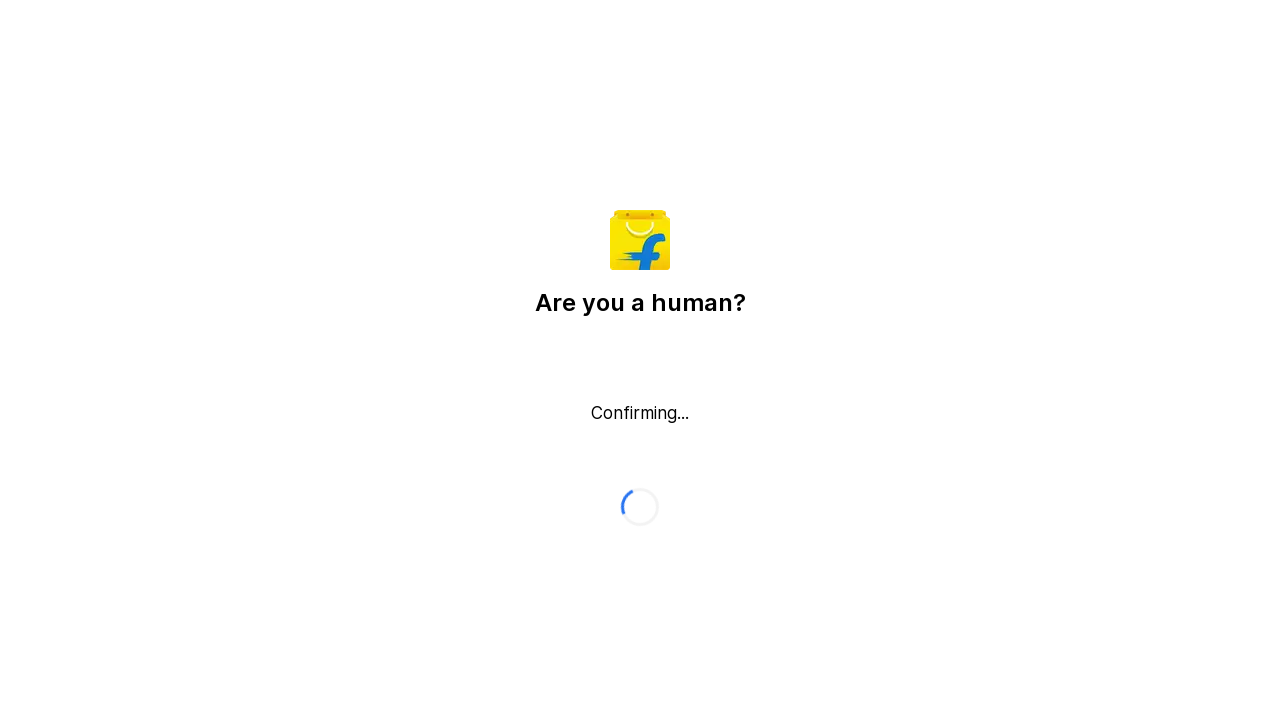